Tests clicking on the "Home" hyperlink on the DemoQA links practice page

Starting URL: https://demoqa.com/links

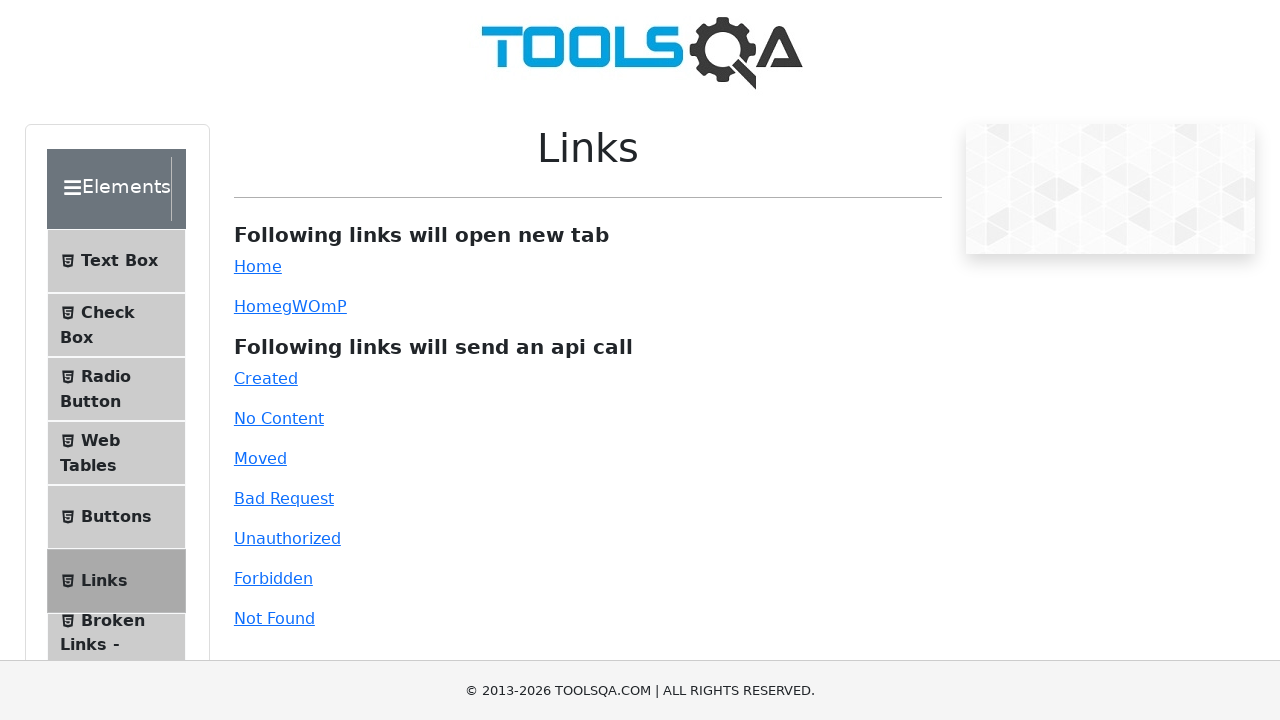

Clicked on the 'Home' hyperlink on the DemoQA links practice page at (258, 266) on text=Home
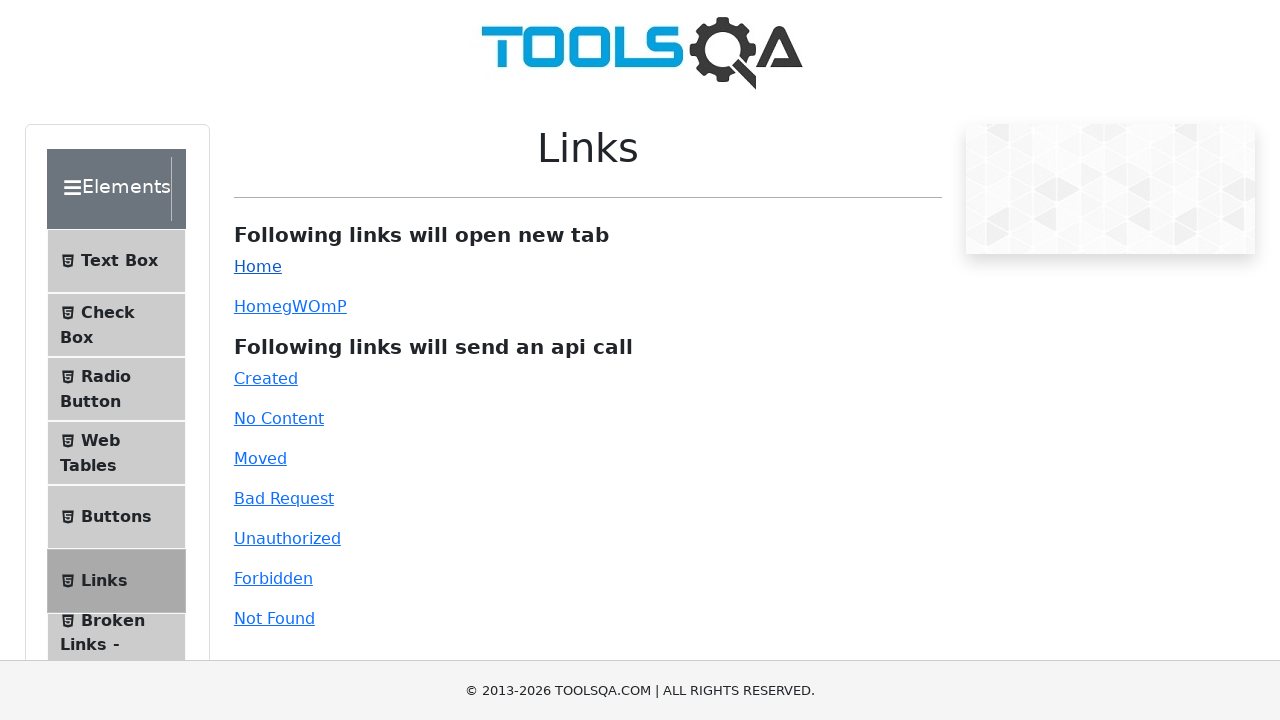

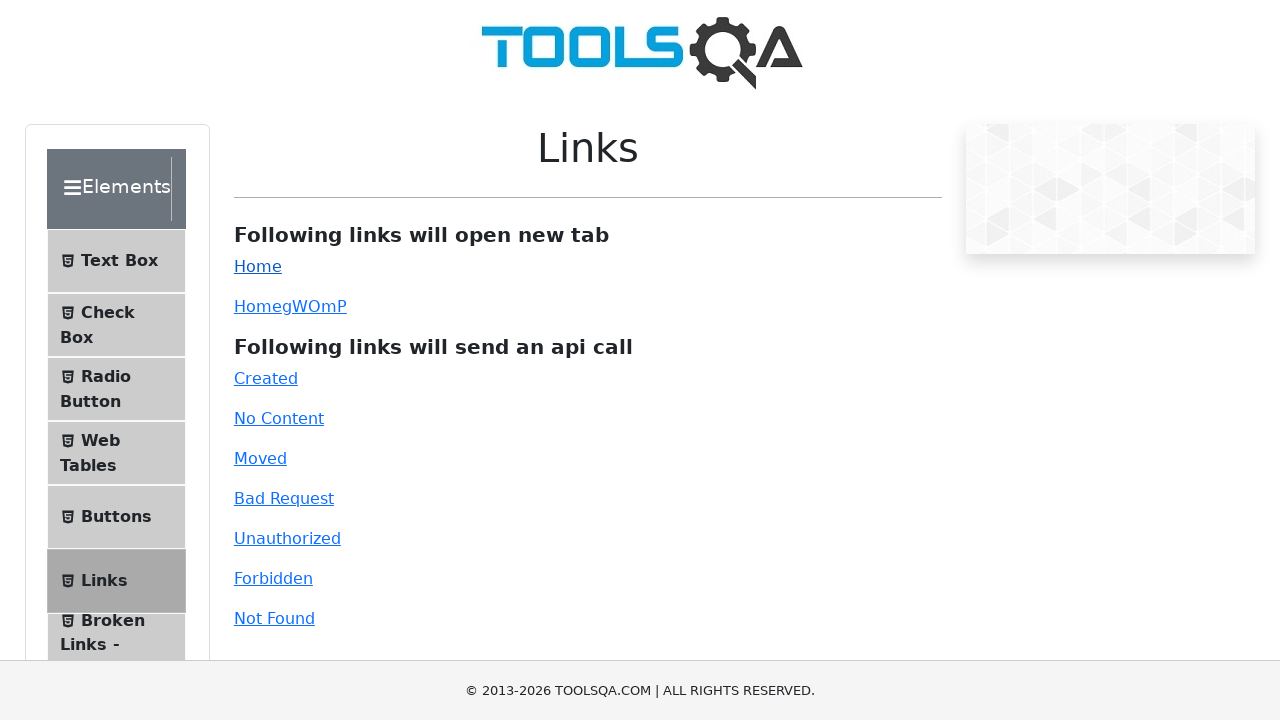